Tests dismissing a JavaScript confirm dialog by clicking Cancel and verifying the result message

Starting URL: https://the-internet.herokuapp.com/javascript_alerts

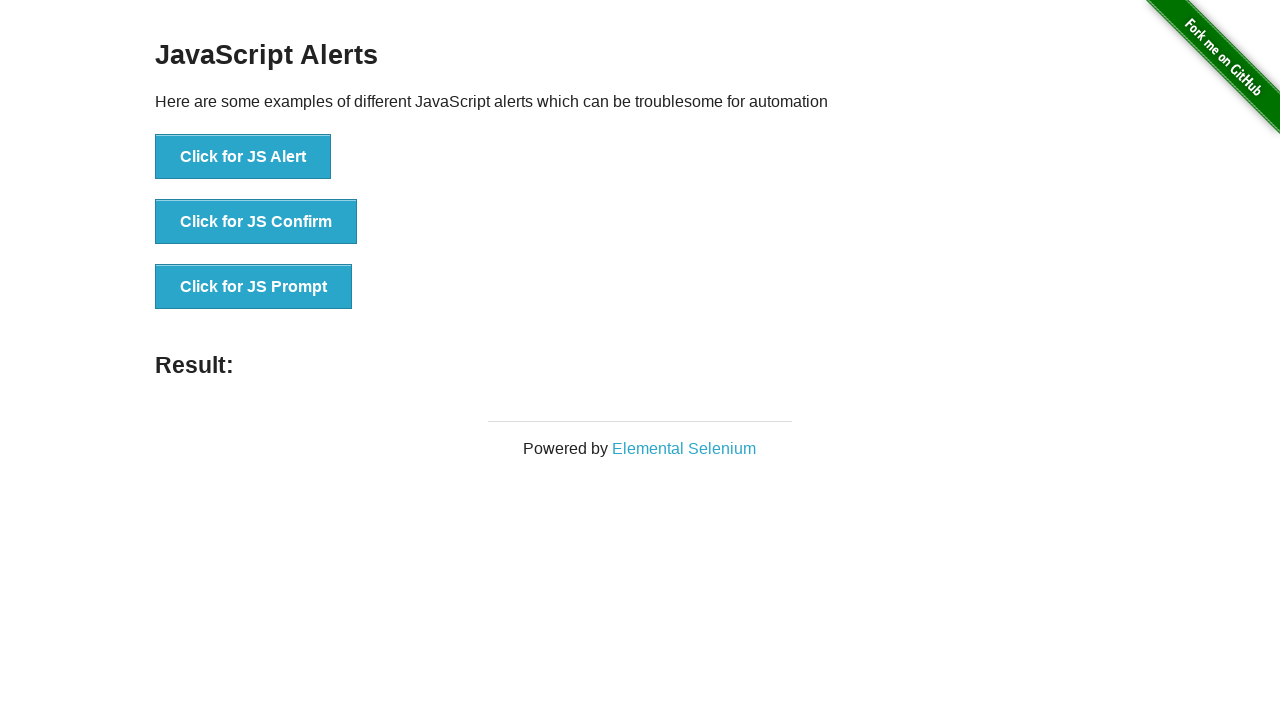

Set up dialog handler to dismiss confirm dialog
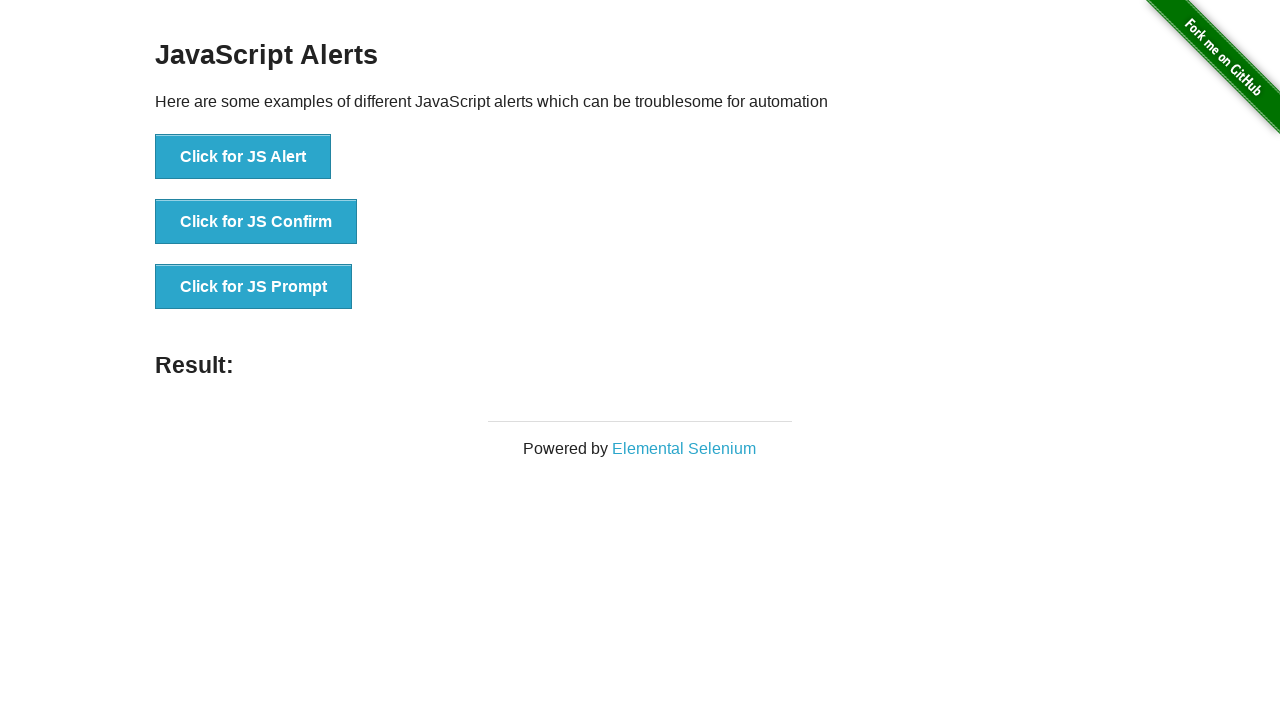

Clicked 'Click for JS Confirm' button to trigger JavaScript confirm dialog at (256, 222) on button:has-text('Click for JS Confirm')
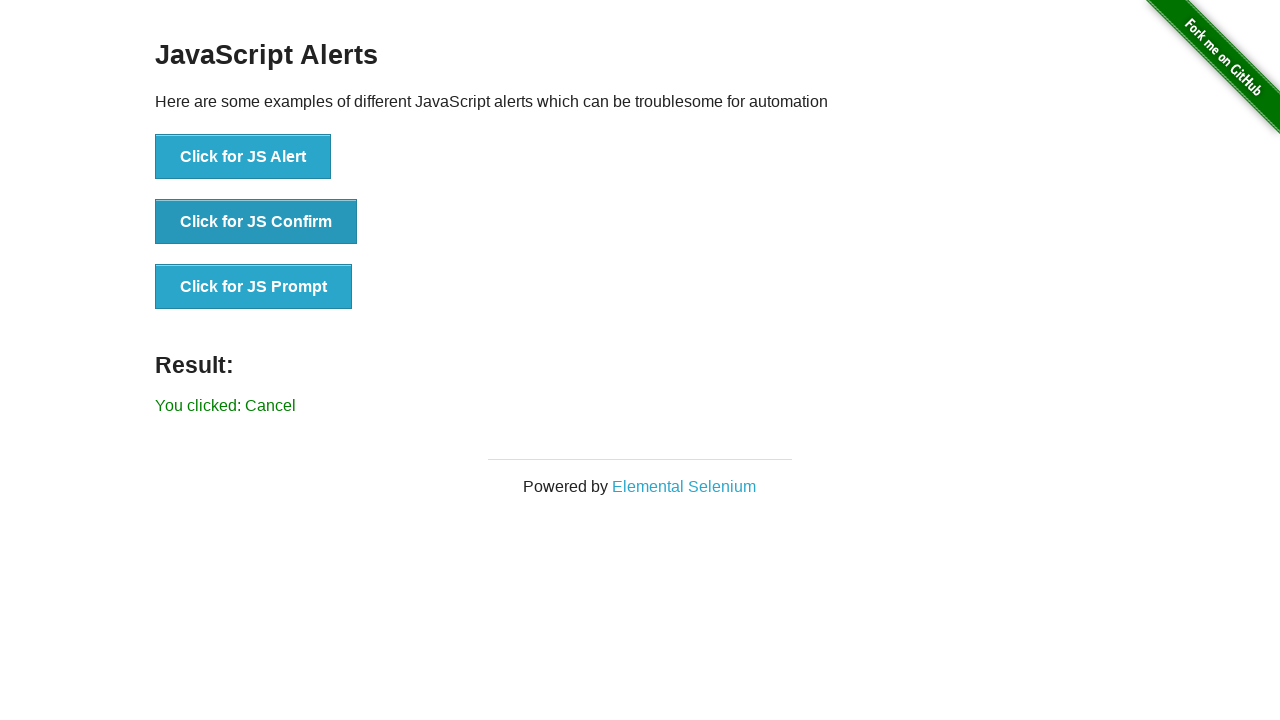

Verified result message displays 'You clicked: Cancel' confirming dialog was dismissed
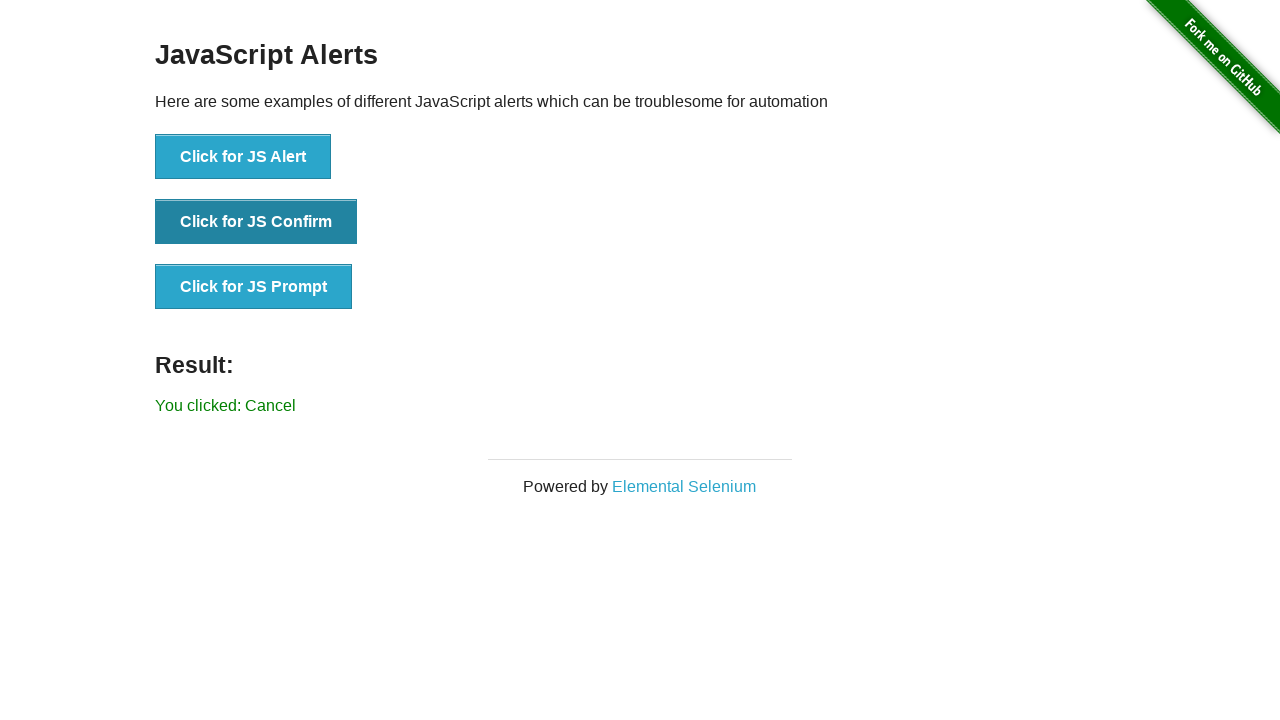

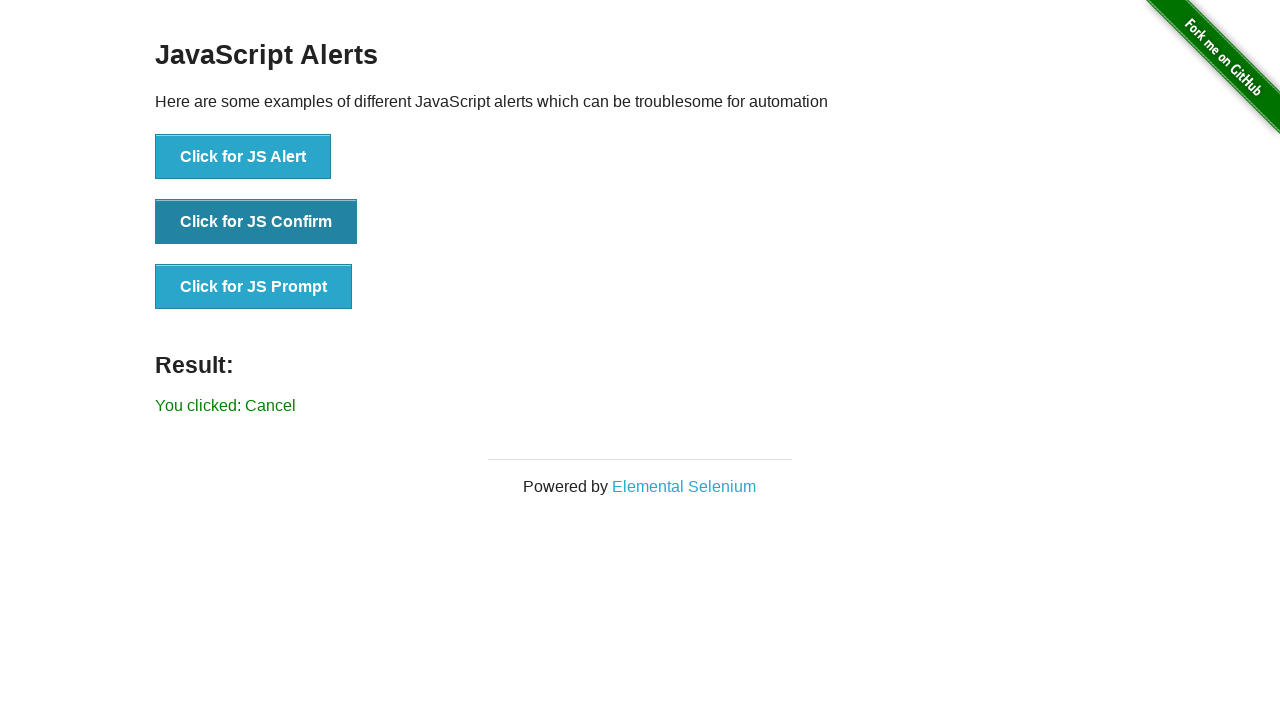